Tests sending keys to a JavaScript prompt alert by clicking the third alert button, typing text into the prompt, accepting it, and verifying the entered text appears in the result.

Starting URL: https://testcenter.techproeducation.com/index.php?page=javascript-alerts

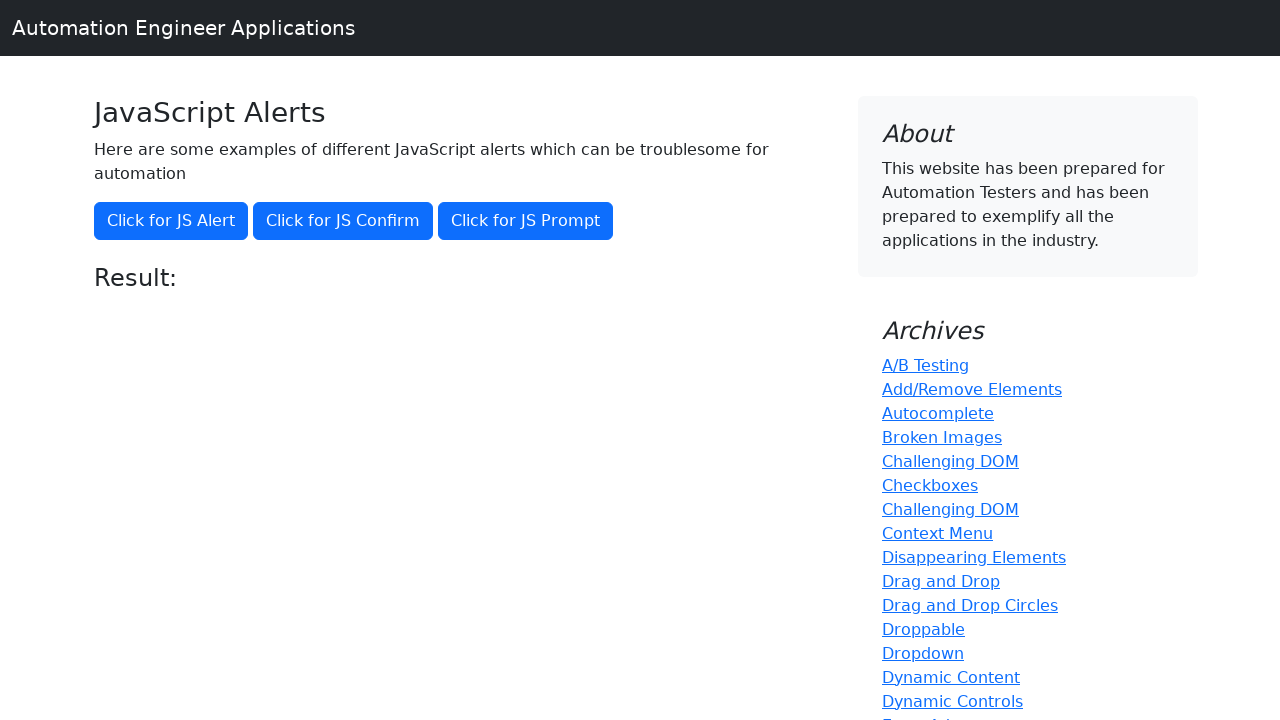

Set up dialog handler to accept prompt with text 'Hello World'
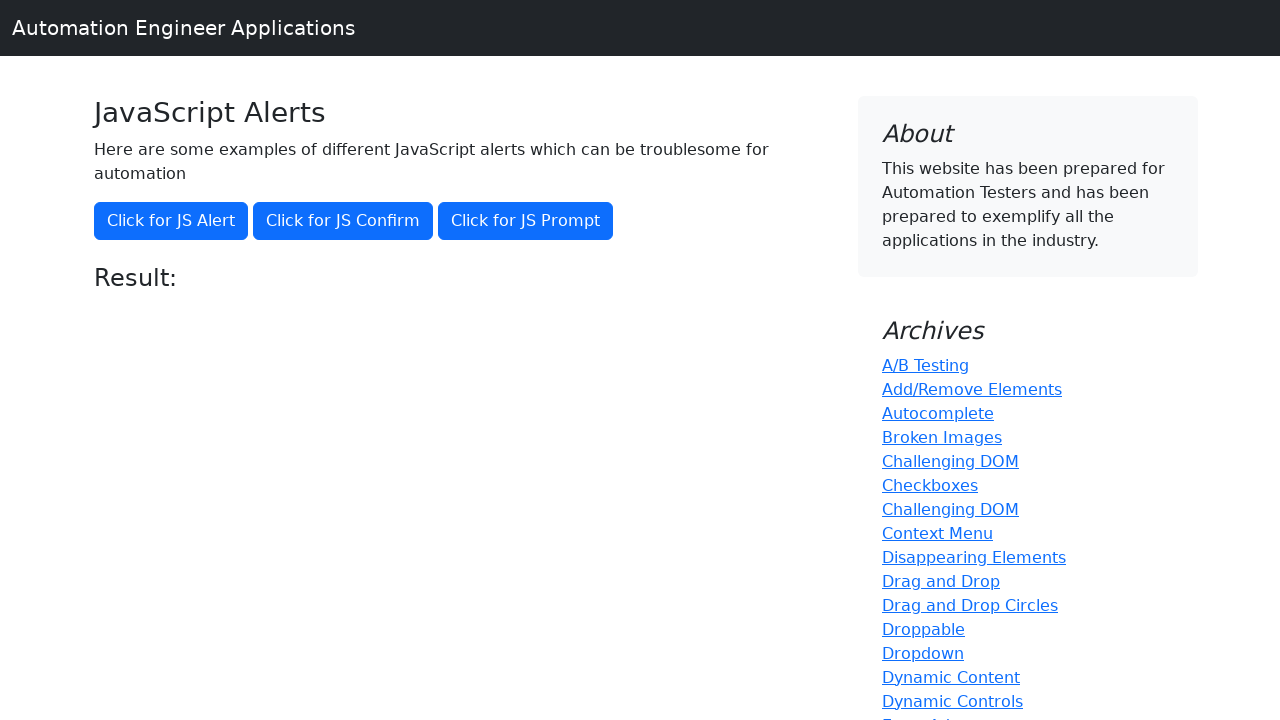

Clicked the third alert button to trigger JavaScript prompt at (526, 221) on xpath=//button[@onclick='jsPrompt()']
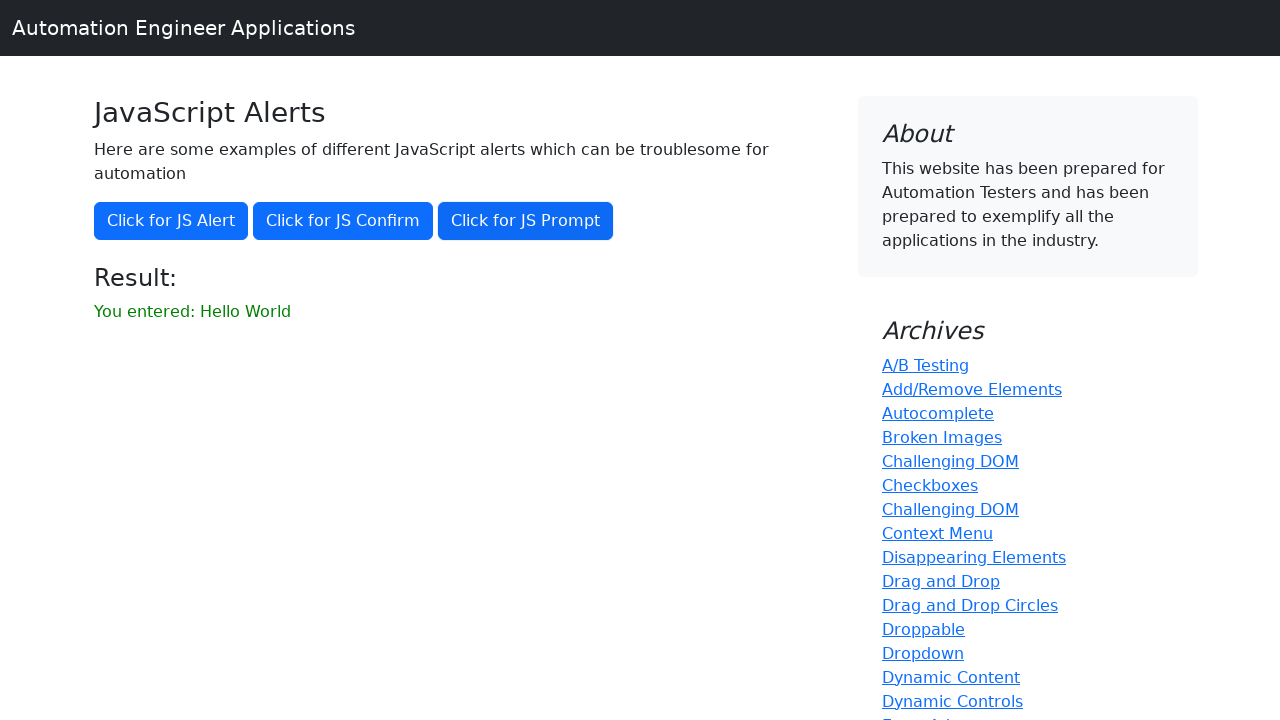

Waited for result element to appear
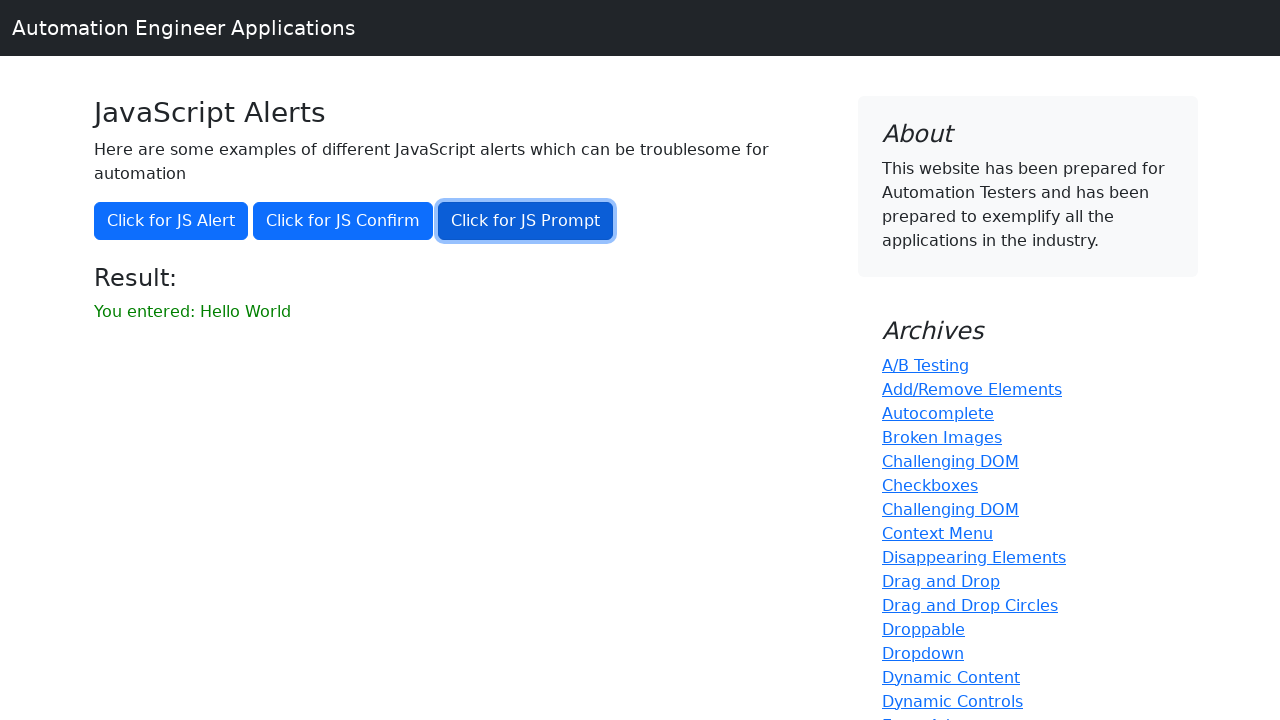

Retrieved result text from the page
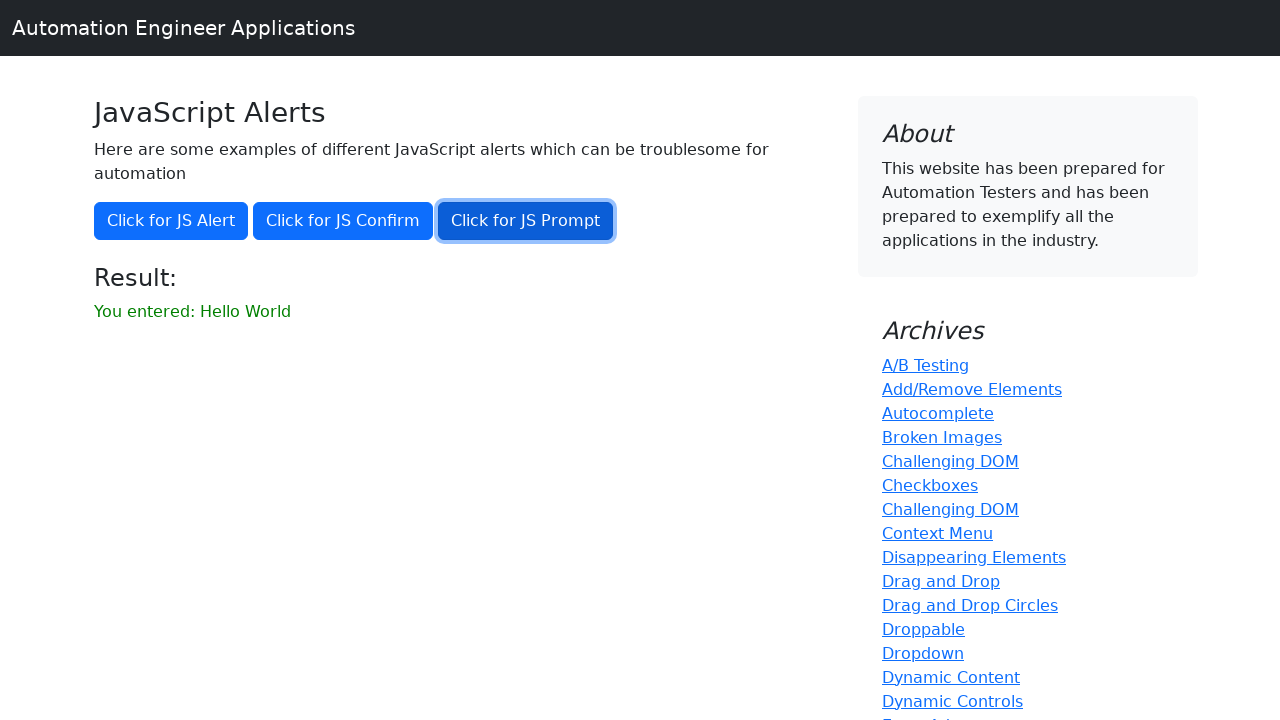

Verified that result text matches expected value 'You entered: Hello World'
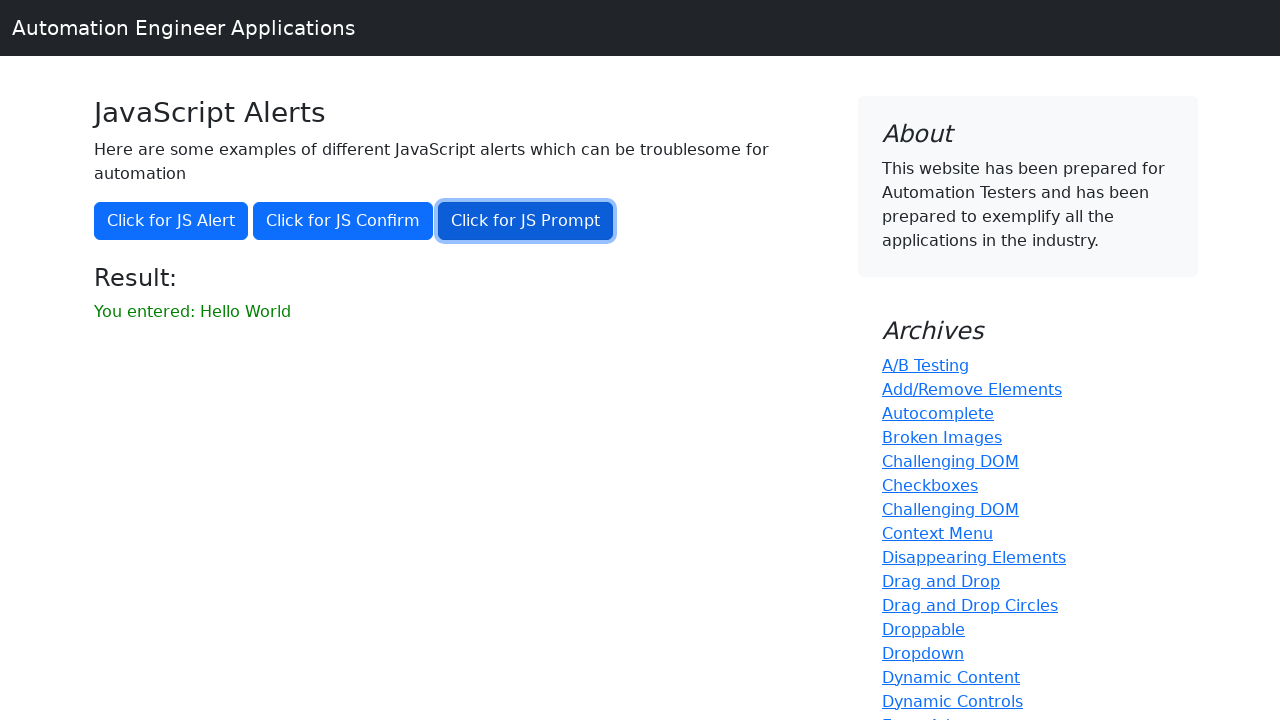

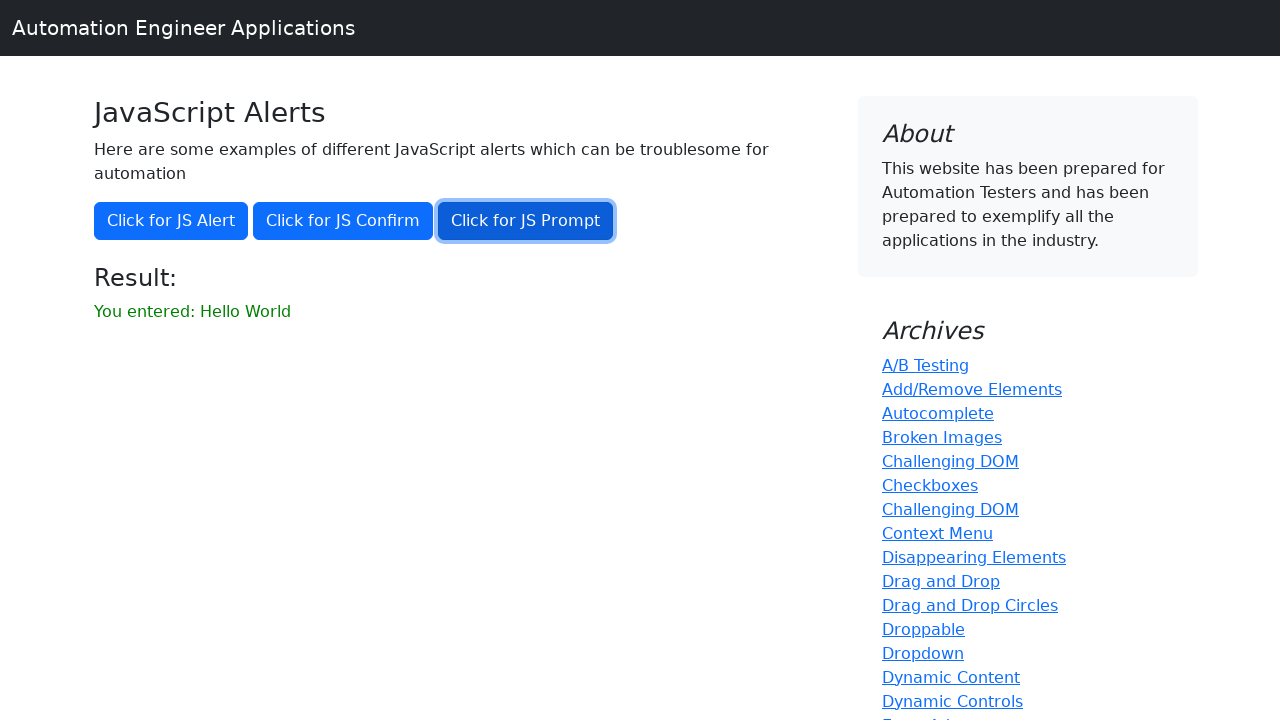